Navigates to a page with a large table and highlights a specific element by changing its border style using JavaScript, then reverts the styling after a delay.

Starting URL: http://the-internet.herokuapp.com/large

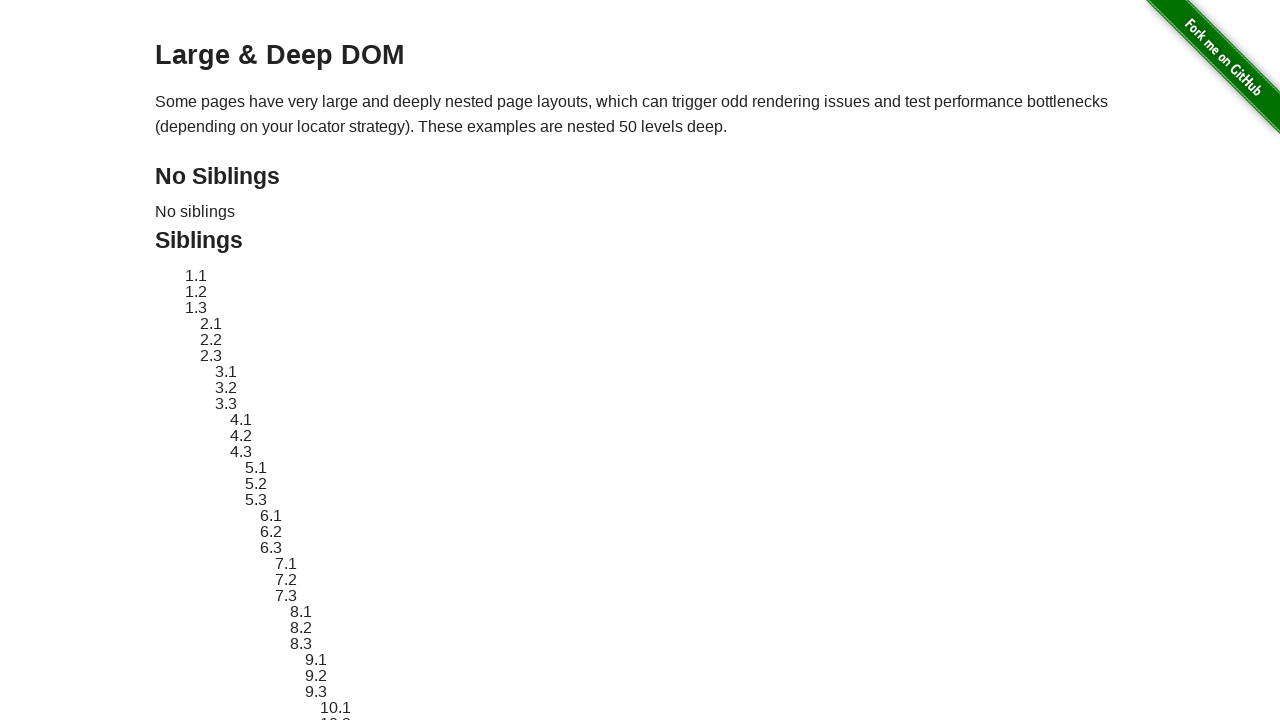

Navigated to large table page
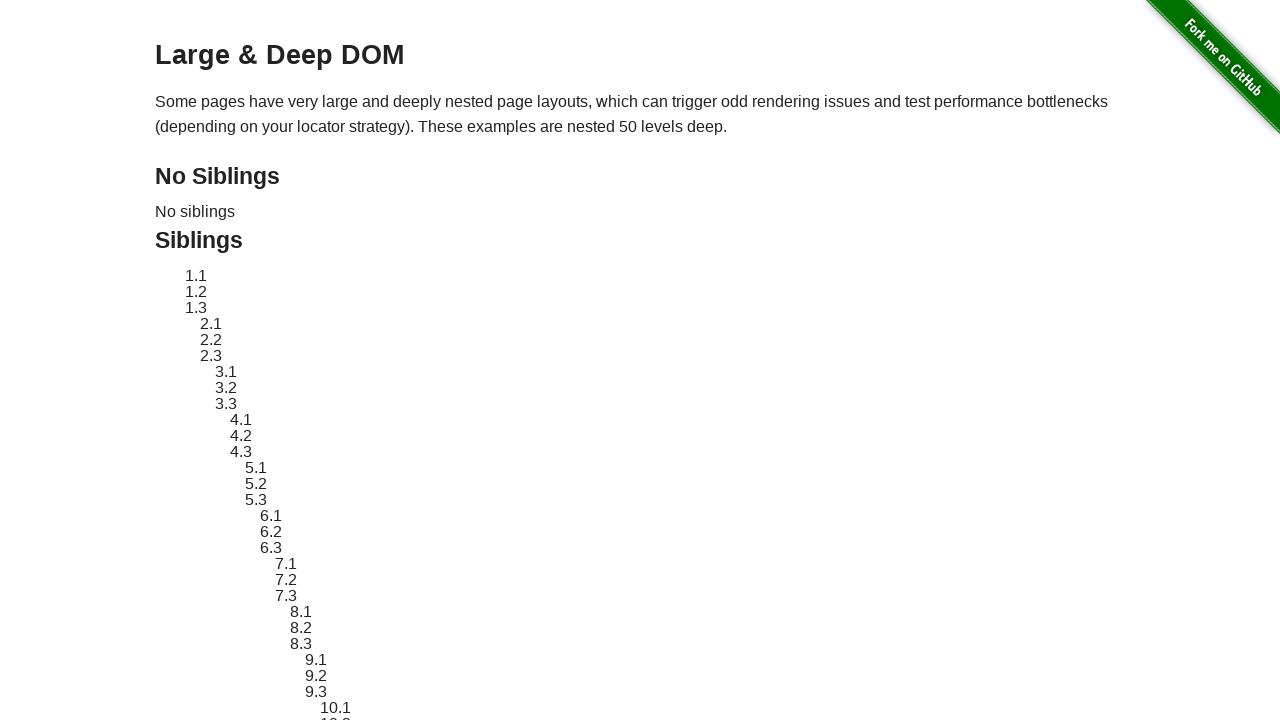

Located target element #sibling-2.3
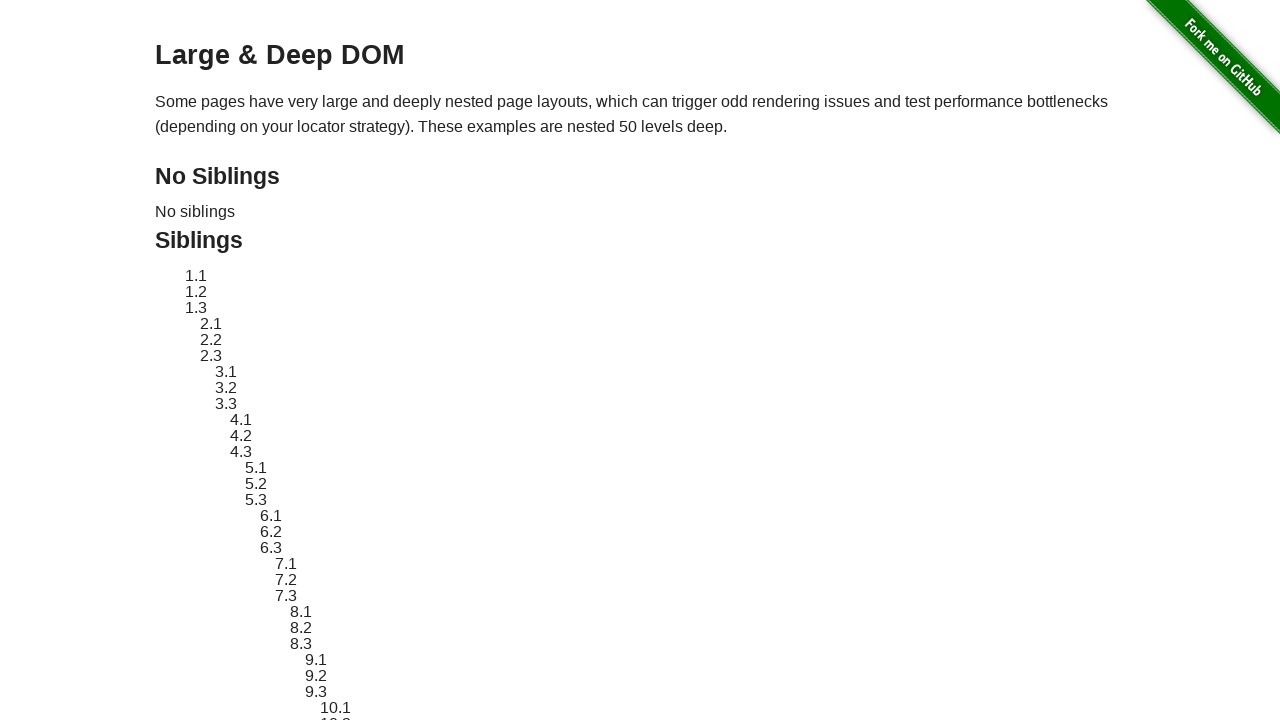

Stored original style attribute
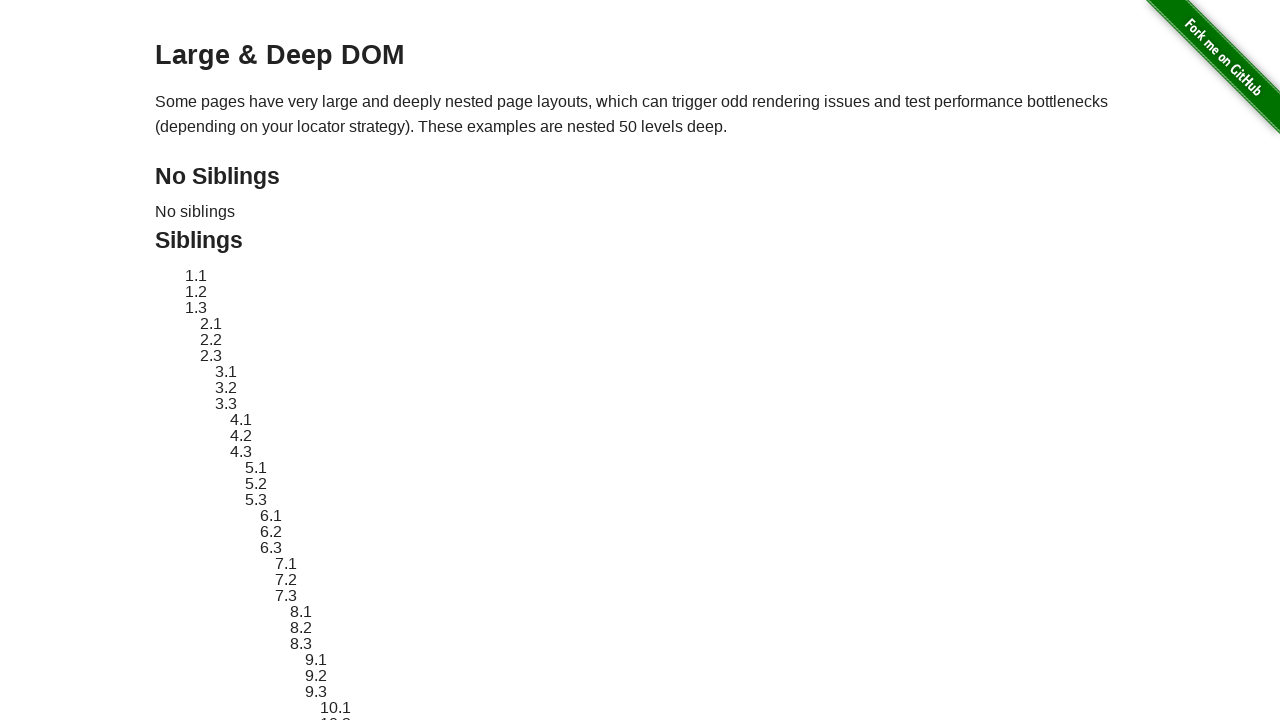

Applied red dashed border highlight to target element
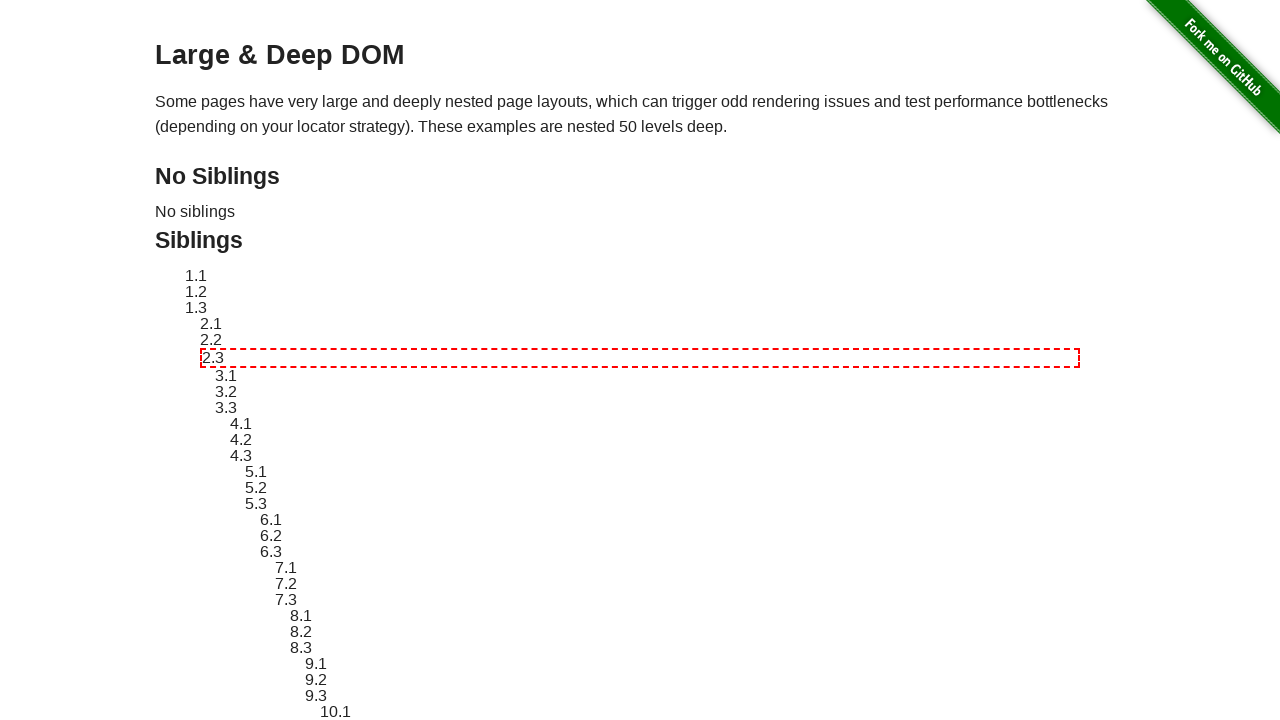

Waited 3 seconds to observe highlight effect
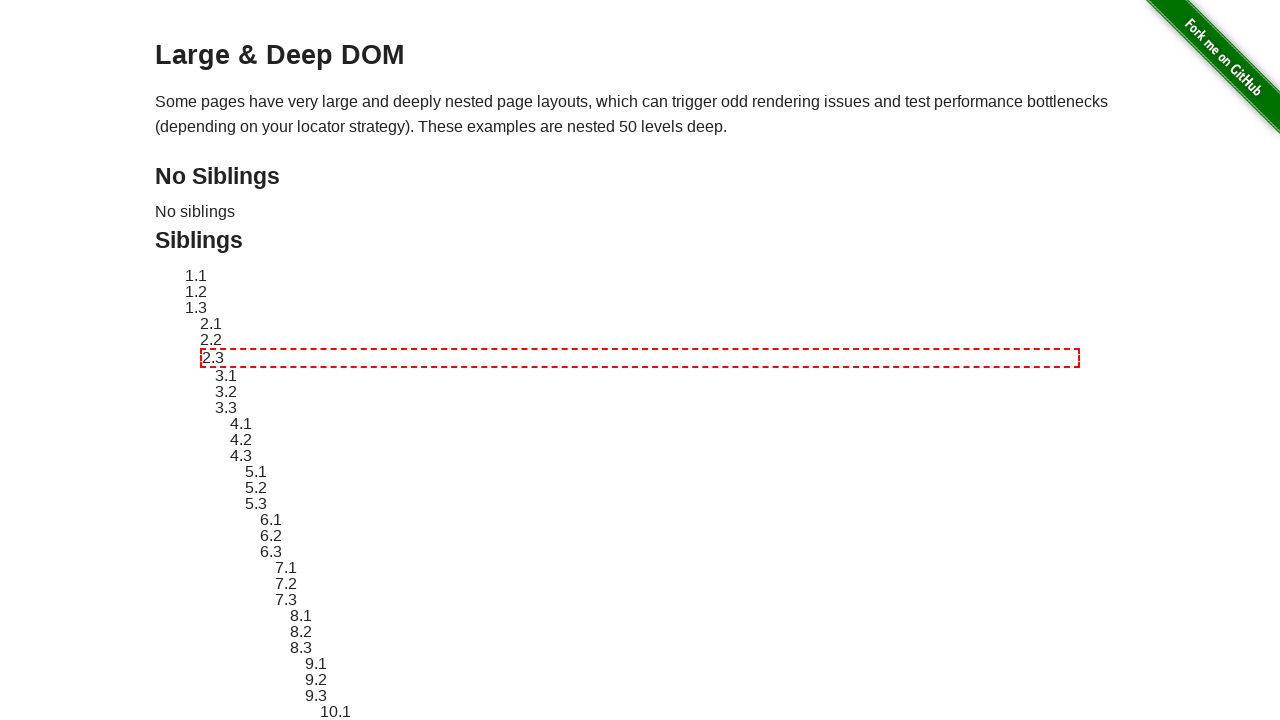

Reverted element styling to original state
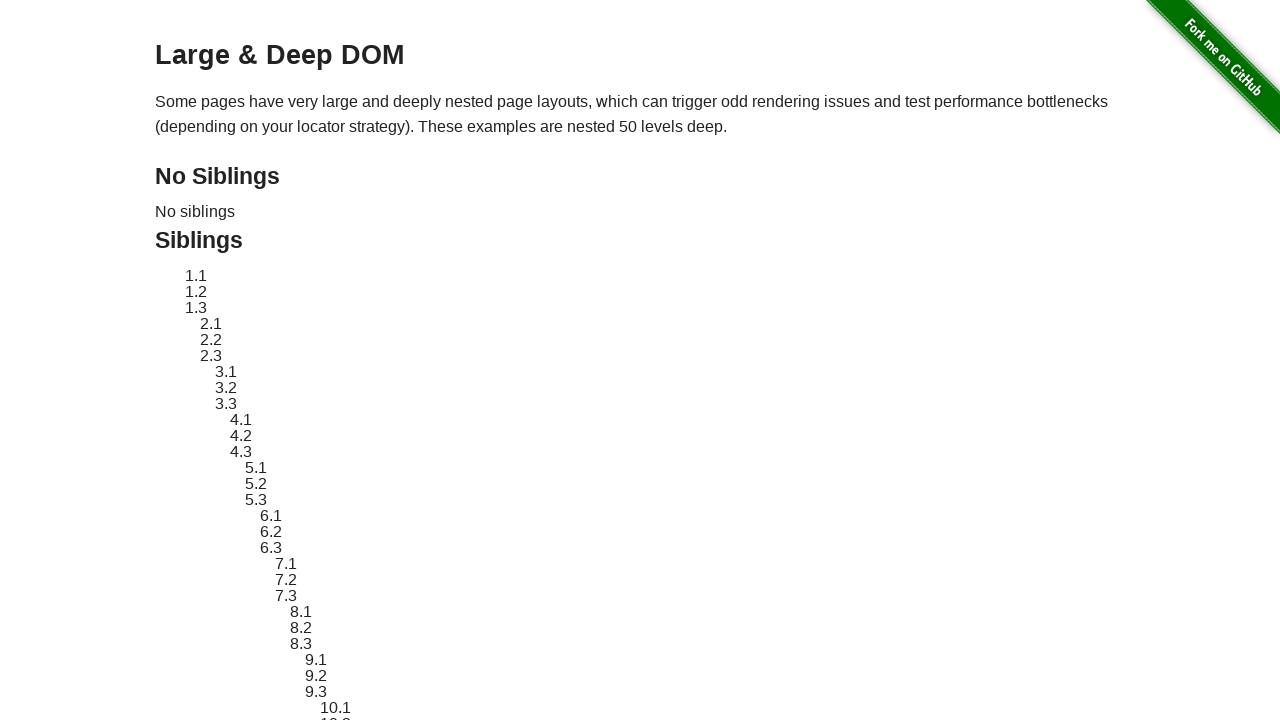

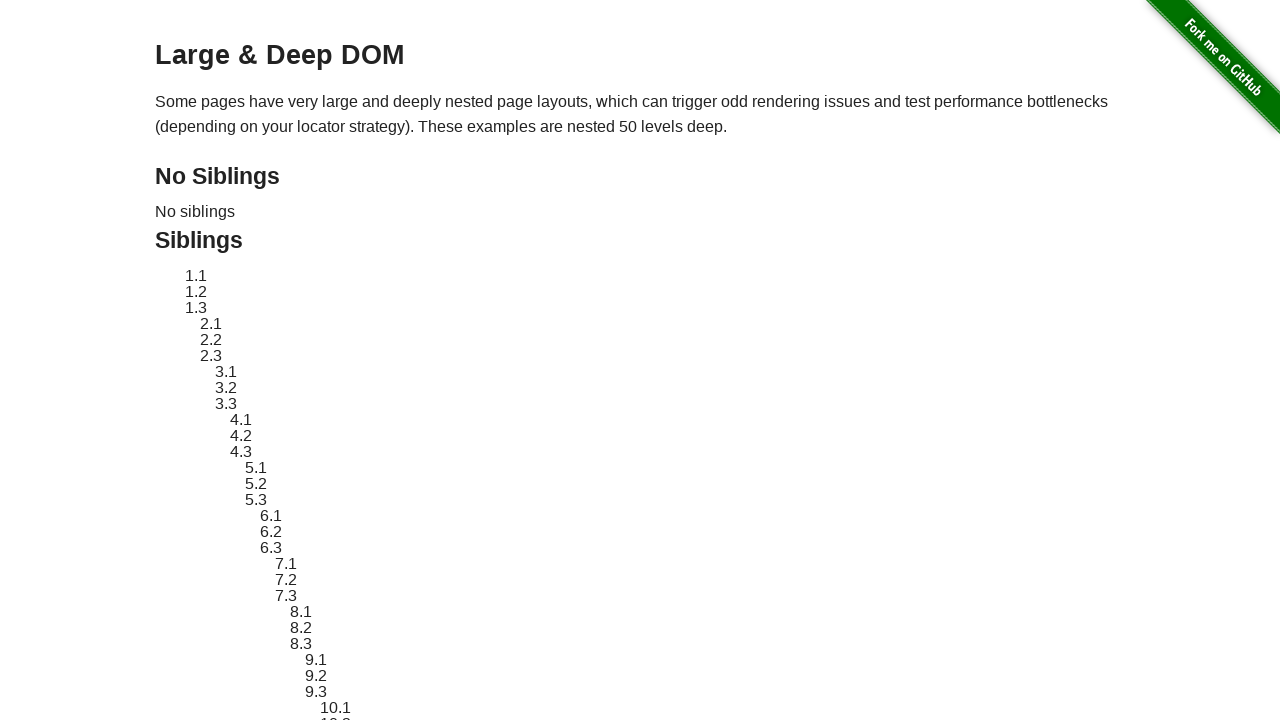